Navigates to WebdriverIO homepage and verifies the subtitle text is displayed

Starting URL: https://webdriver.io

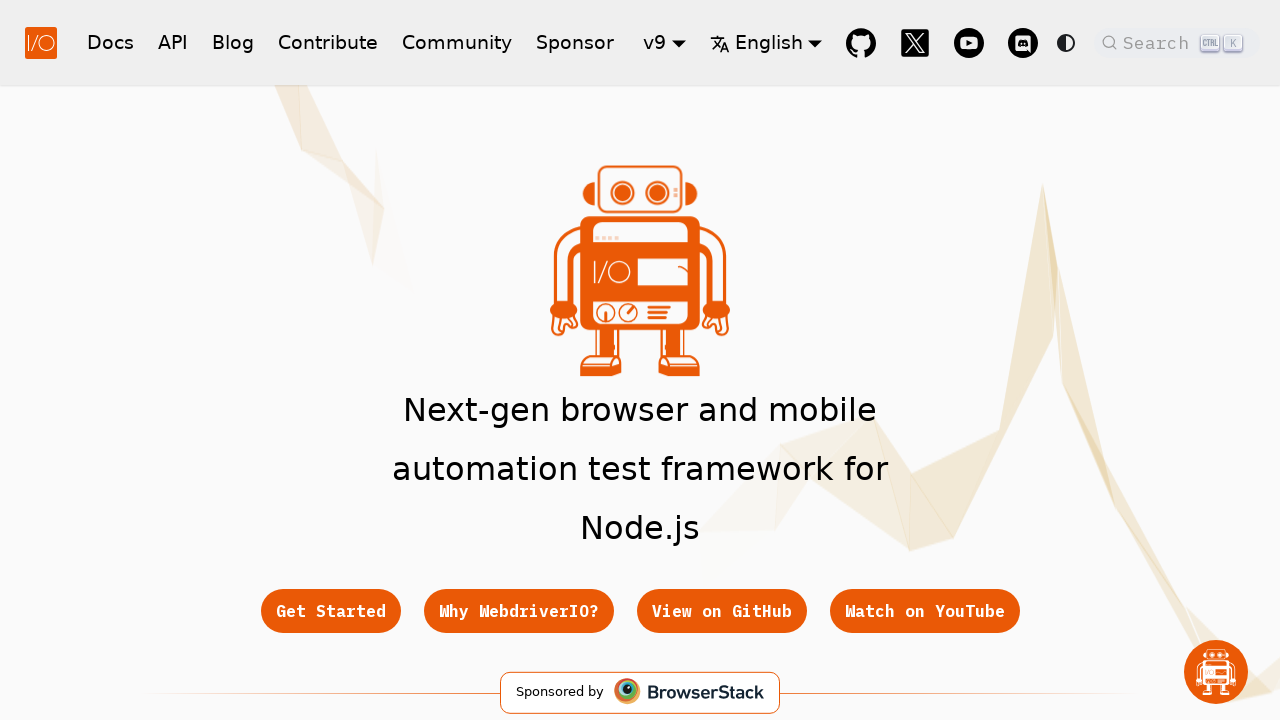

Located the hero subtitle element
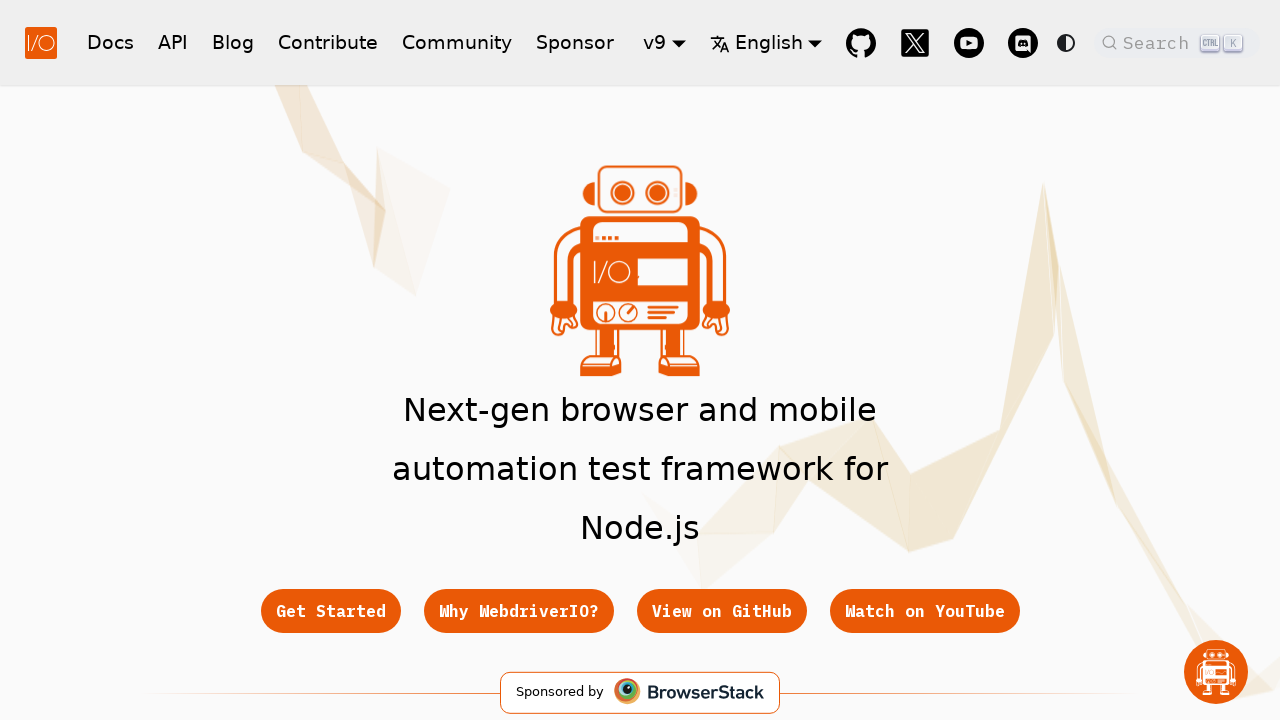

Waited for subtitle element to be ready
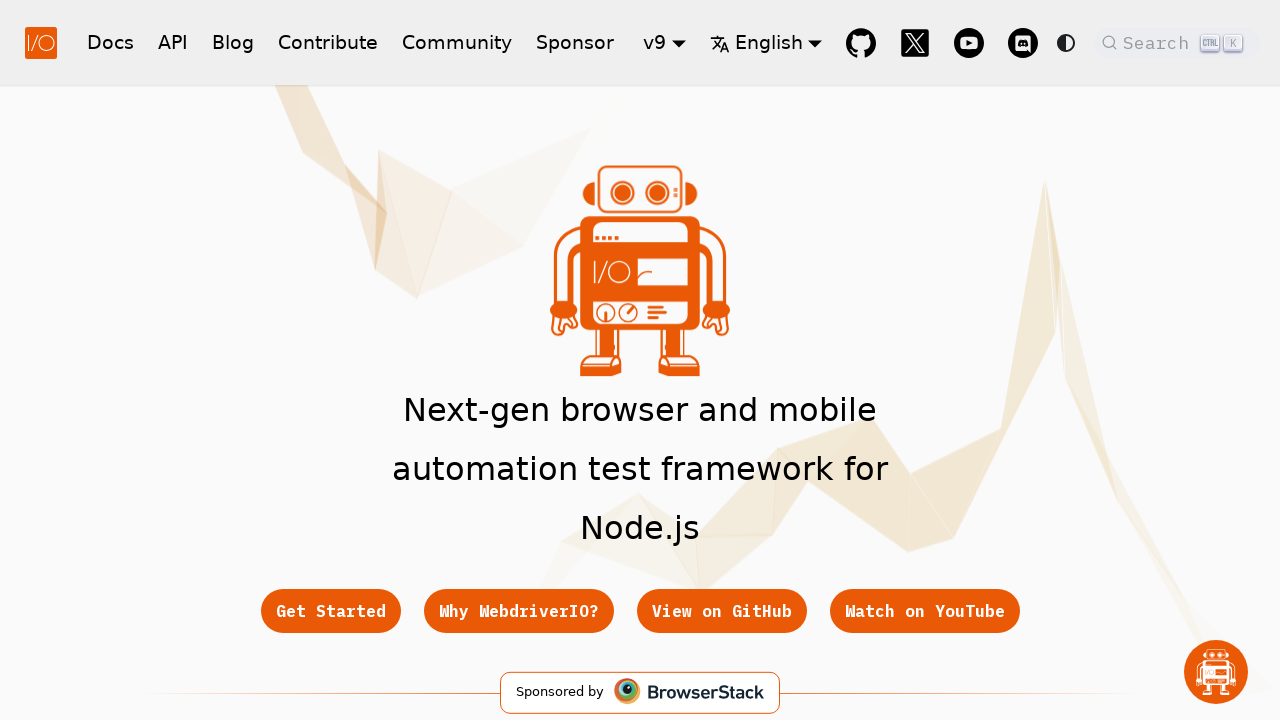

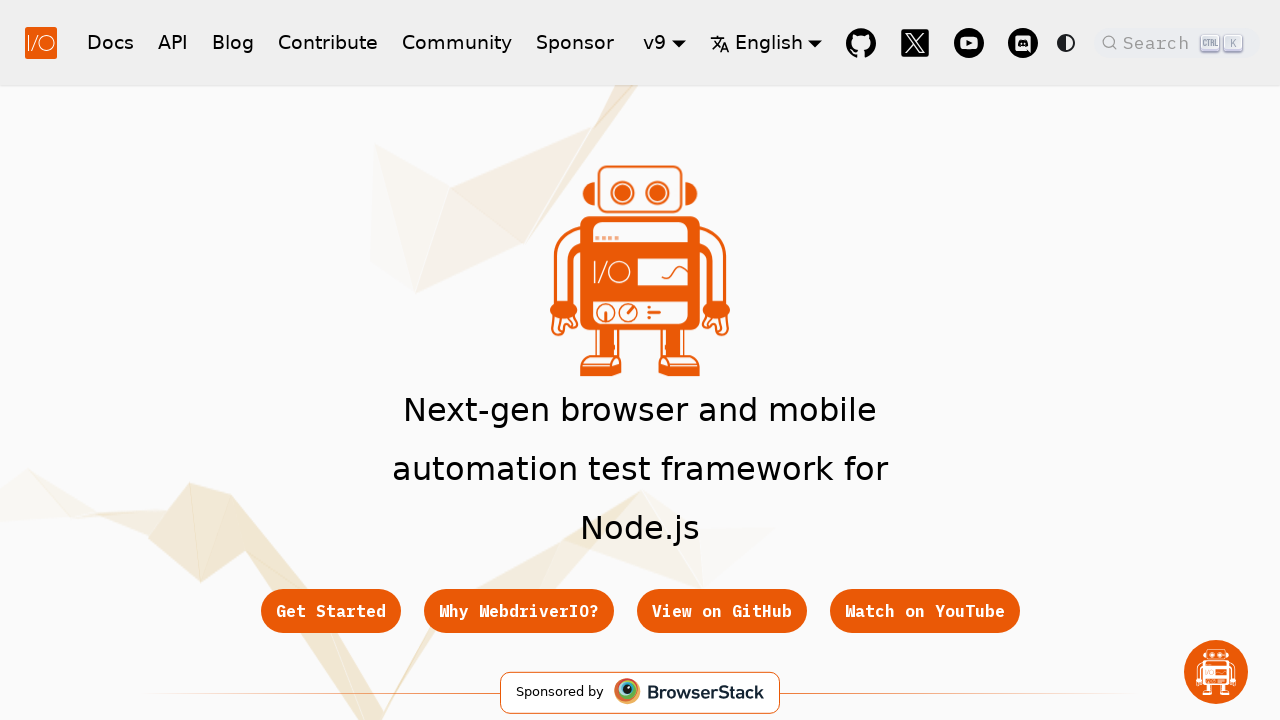